Tests navigation to Laptops category and verifies product display

Starting URL: https://www.demoblaze.com

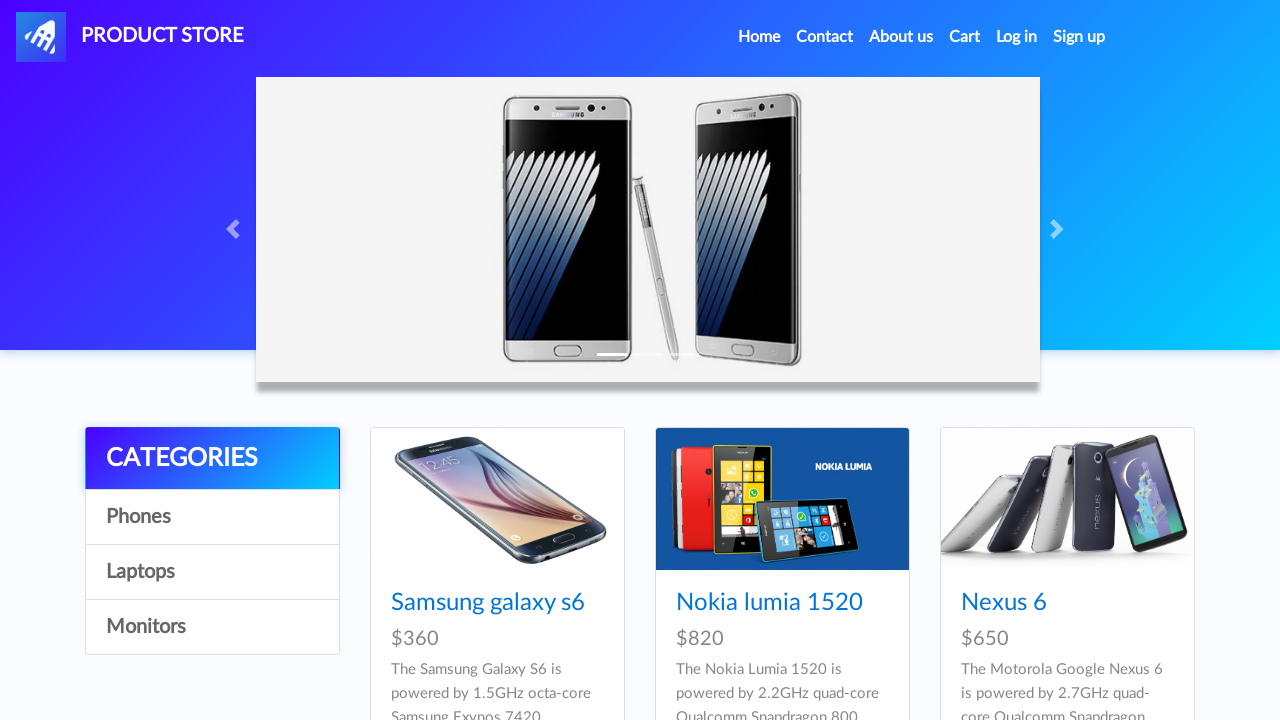

Clicked on Laptops category link at (212, 572) on a:text('Laptops')
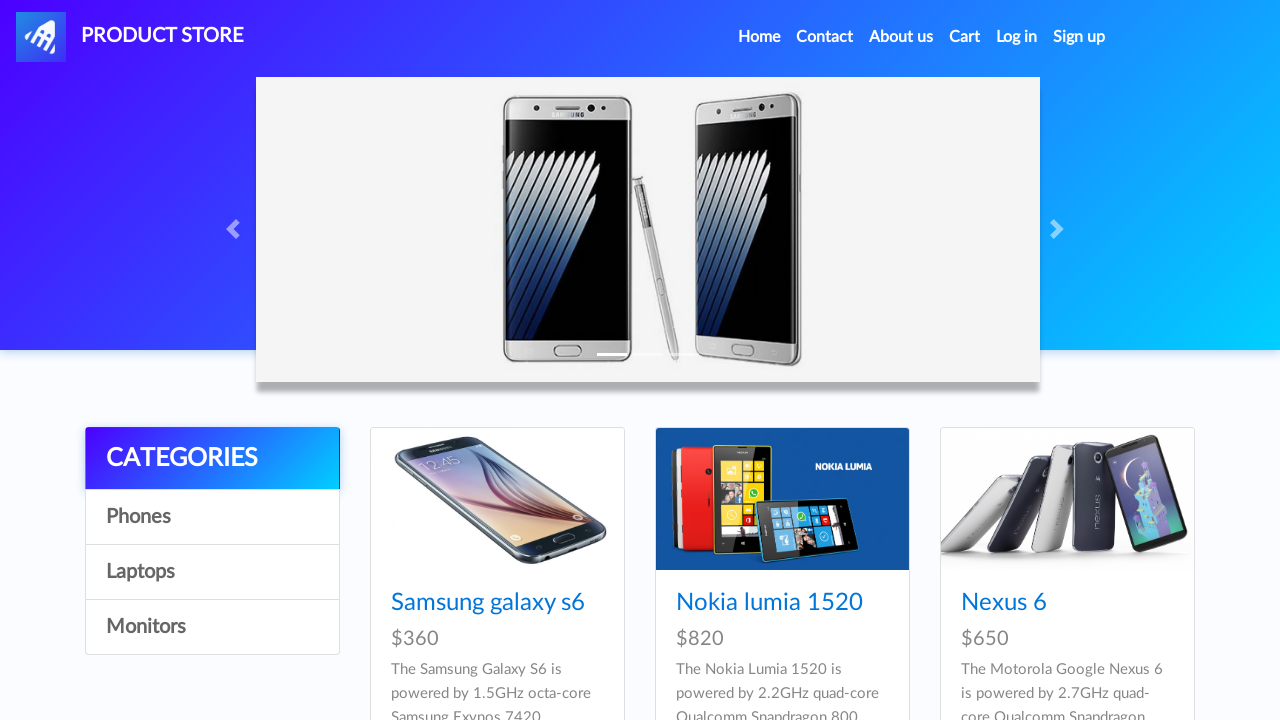

Waited 3 seconds for products to load
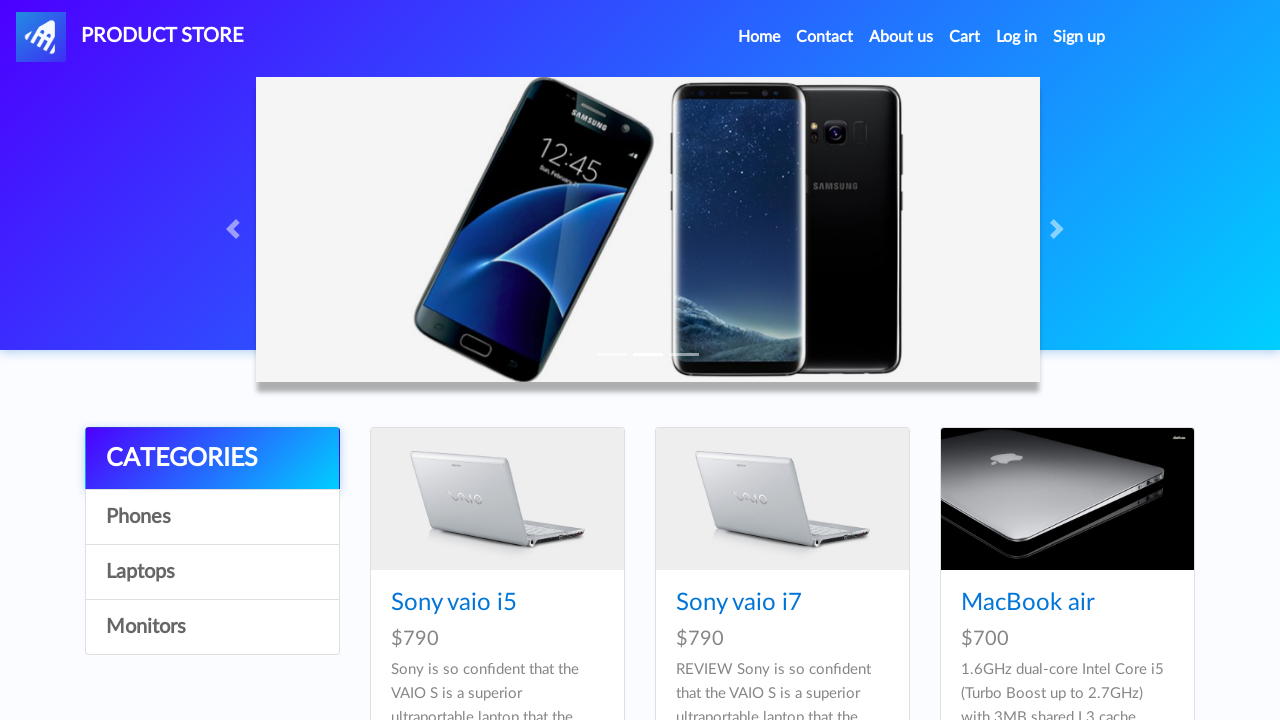

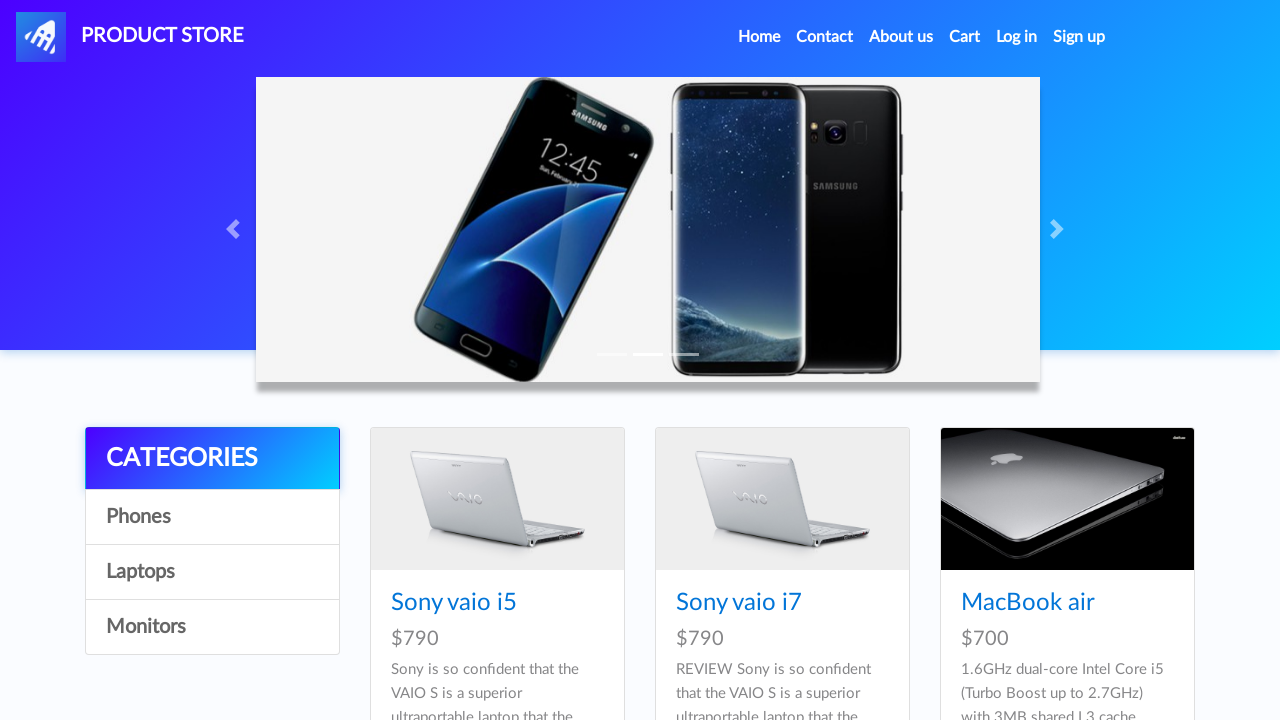